Tests dynamic content generation by clicking a button and waiting for specific text to appear in a designated element

Starting URL: https://training-support.net/webelements/dynamic-content

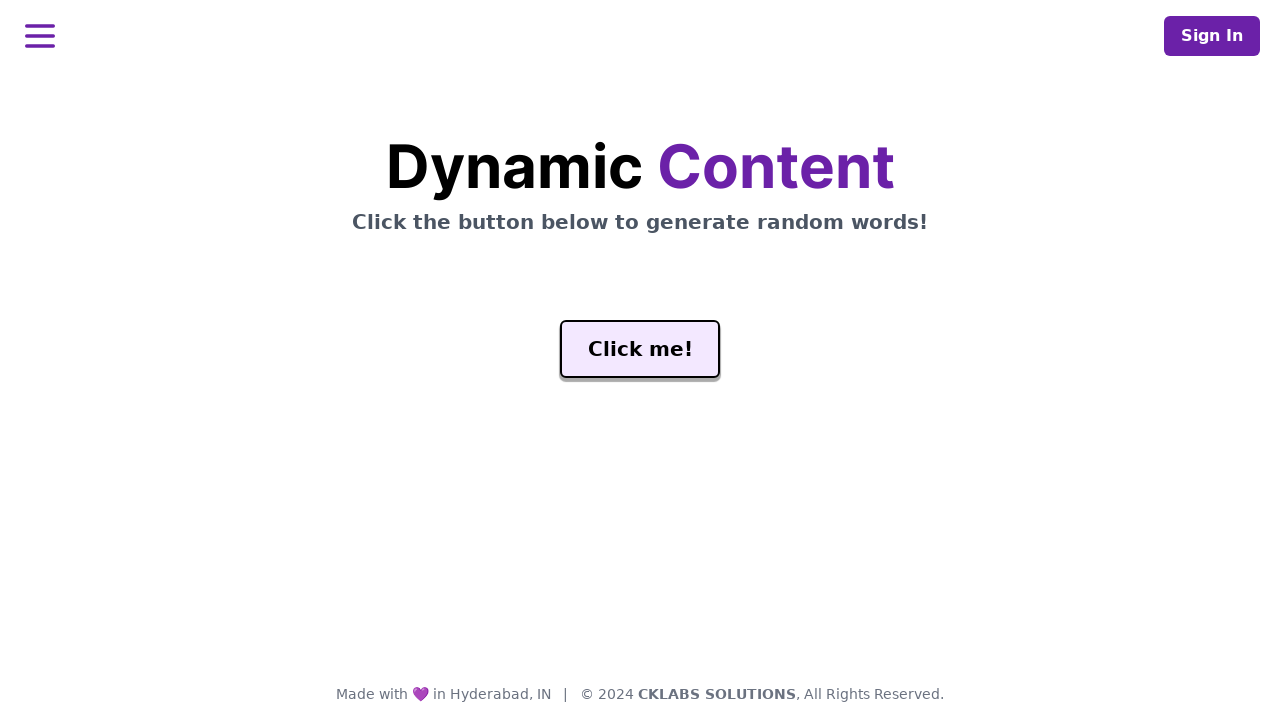

Clicked the generate button to trigger dynamic content at (640, 349) on #genButton
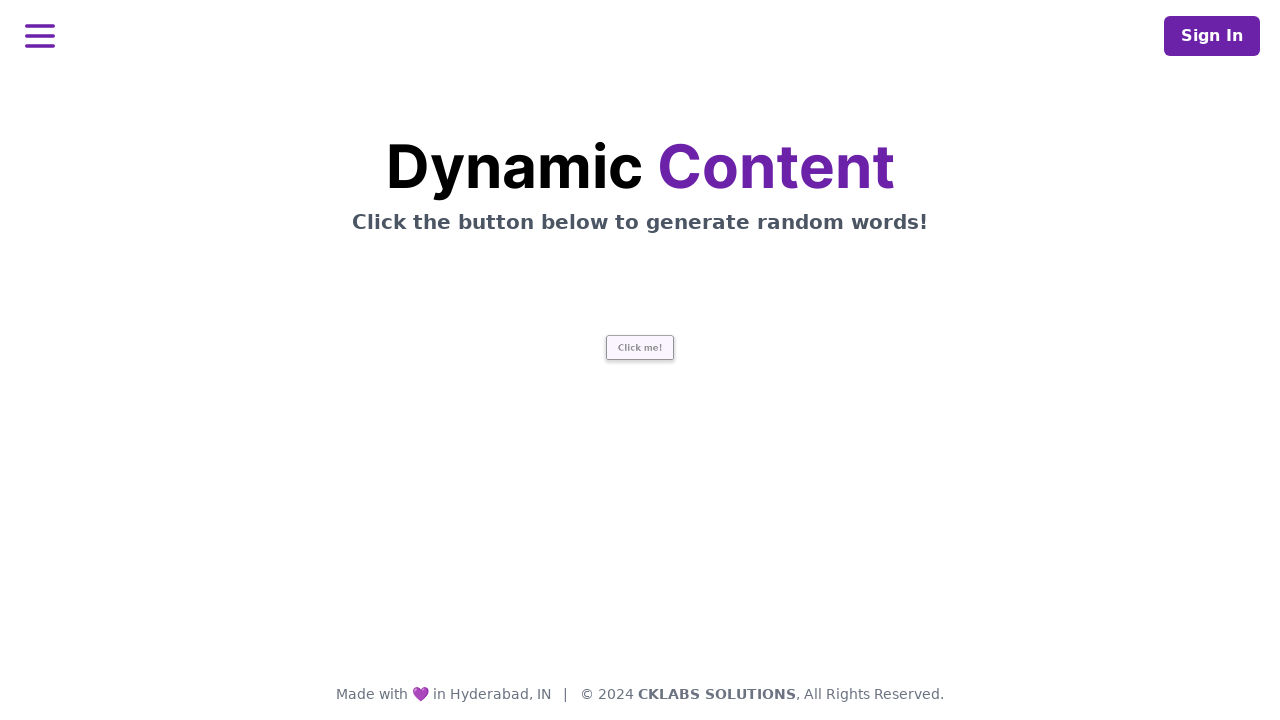

Waited for 'release' text to appear in word element
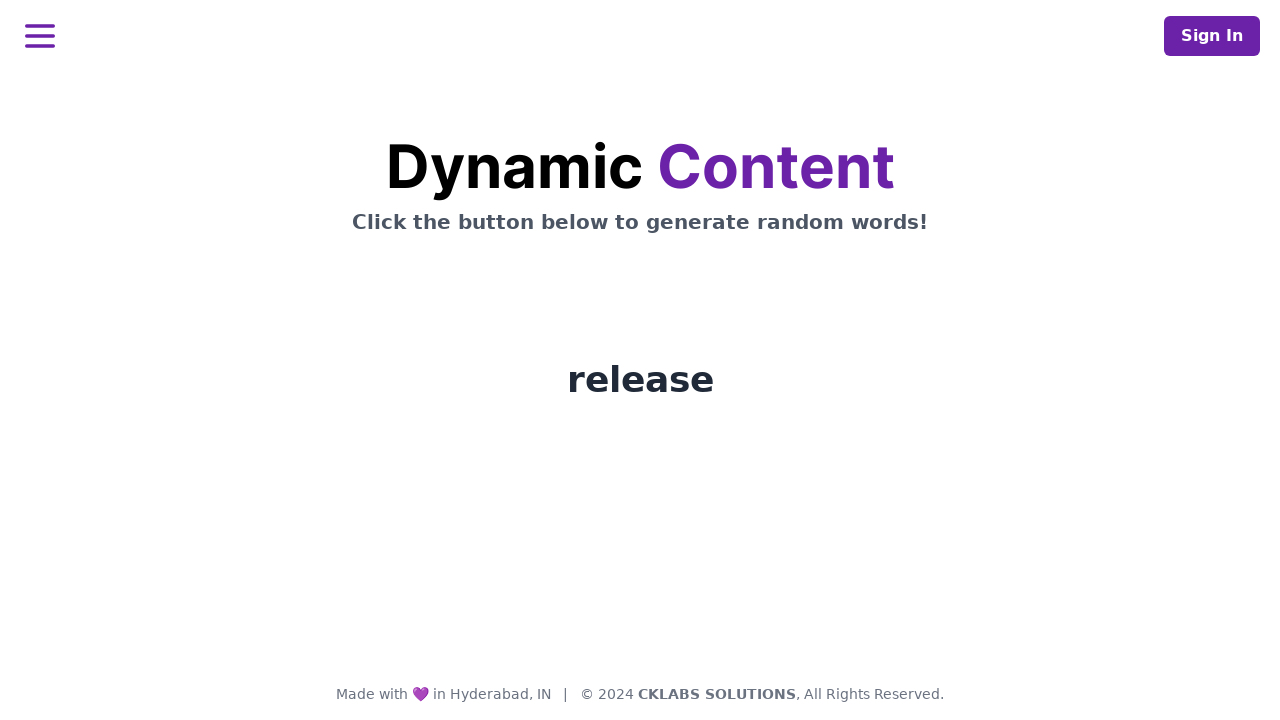

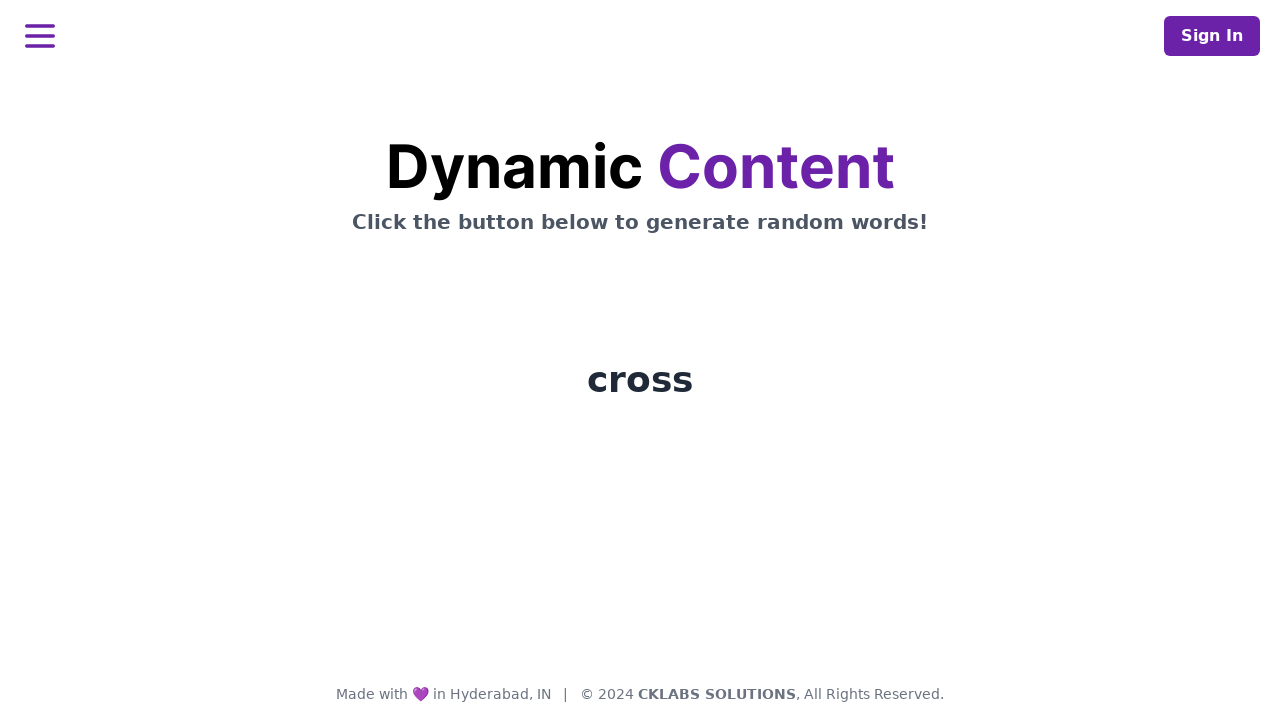